Tests dynamic content loading by clicking a reveal button and filling the revealed input field

Starting URL: https://www.selenium.dev/selenium/web/dynamic.html

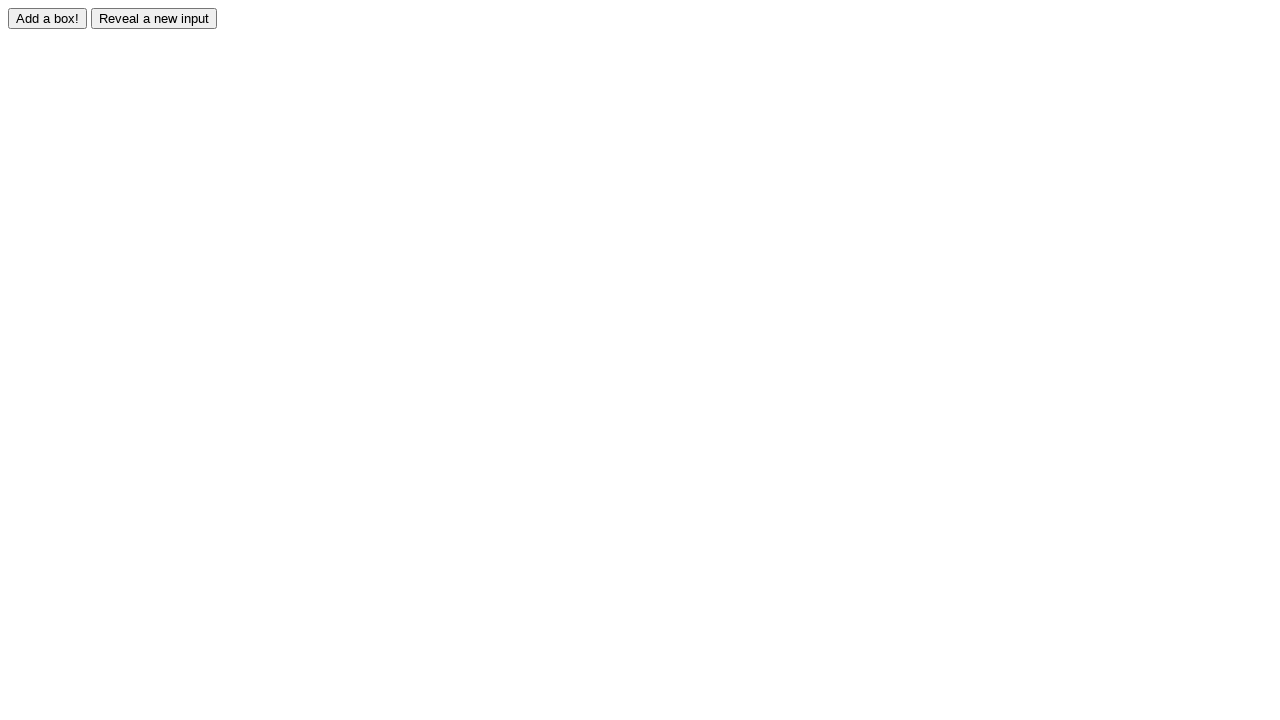

Clicked reveal button to show hidden content at (154, 18) on #reveal
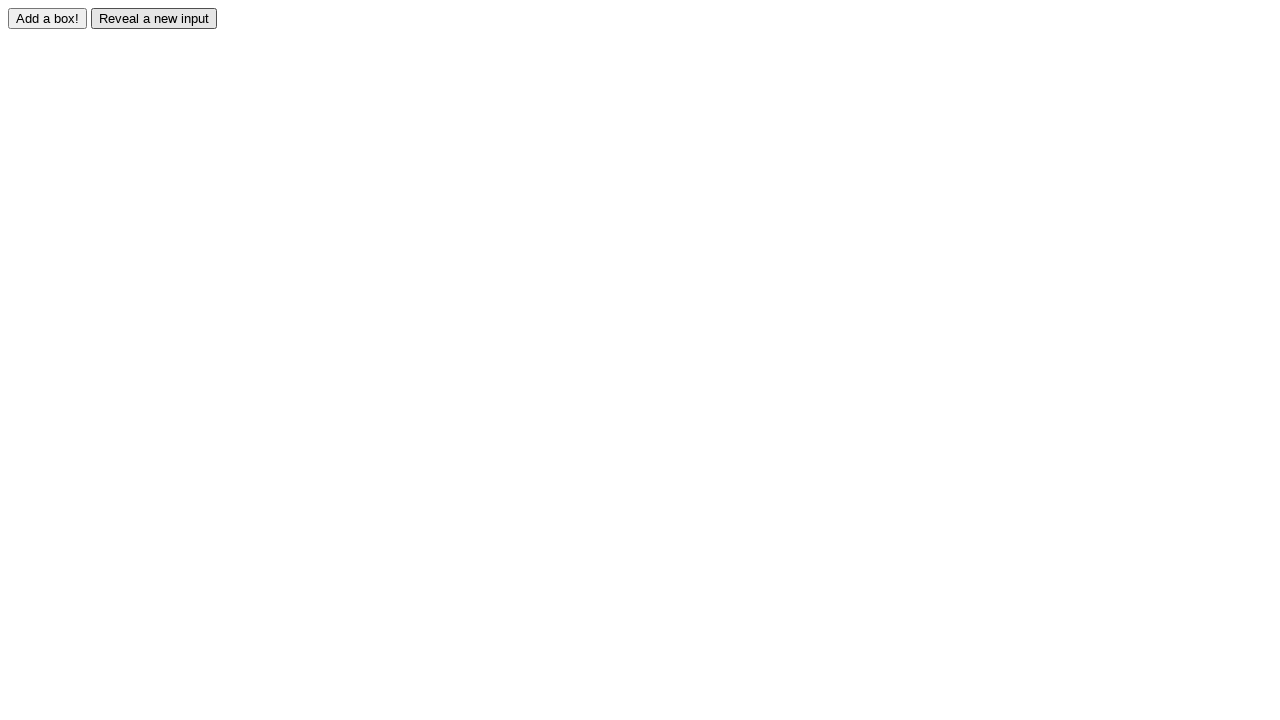

Revealed input field became visible
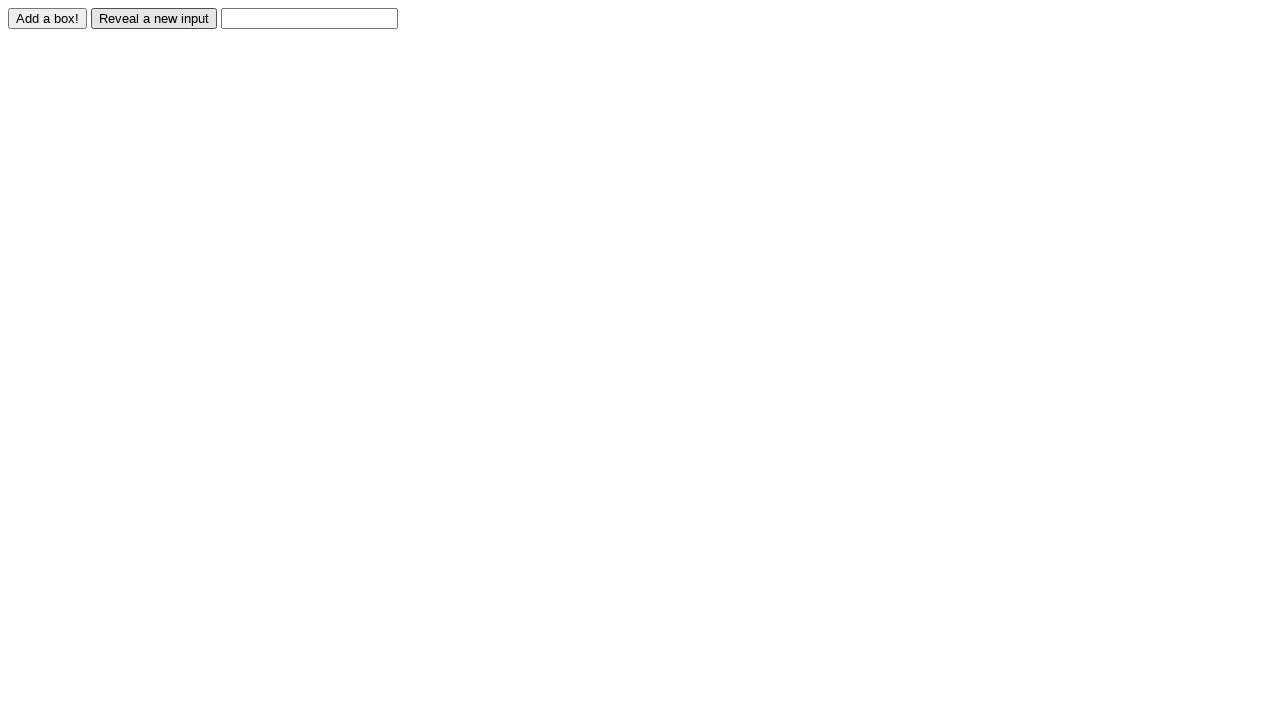

Filled revealed input field with 'welcome to selenium' on #revealed
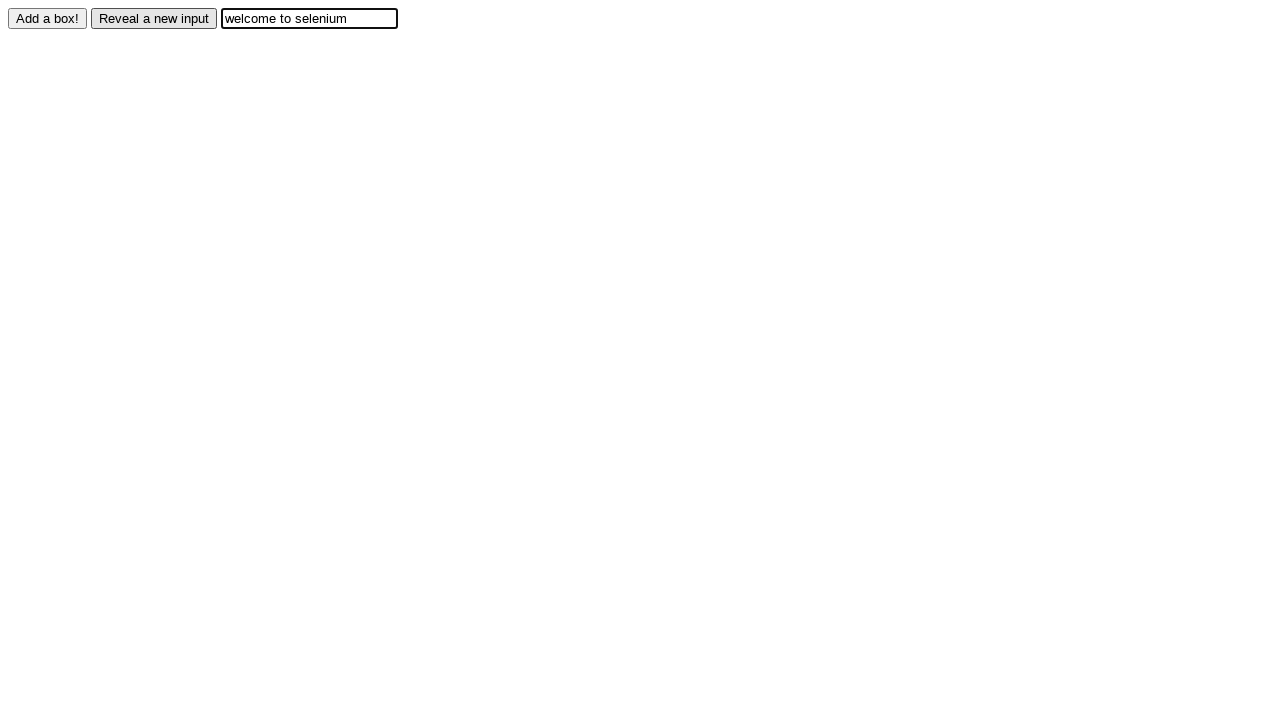

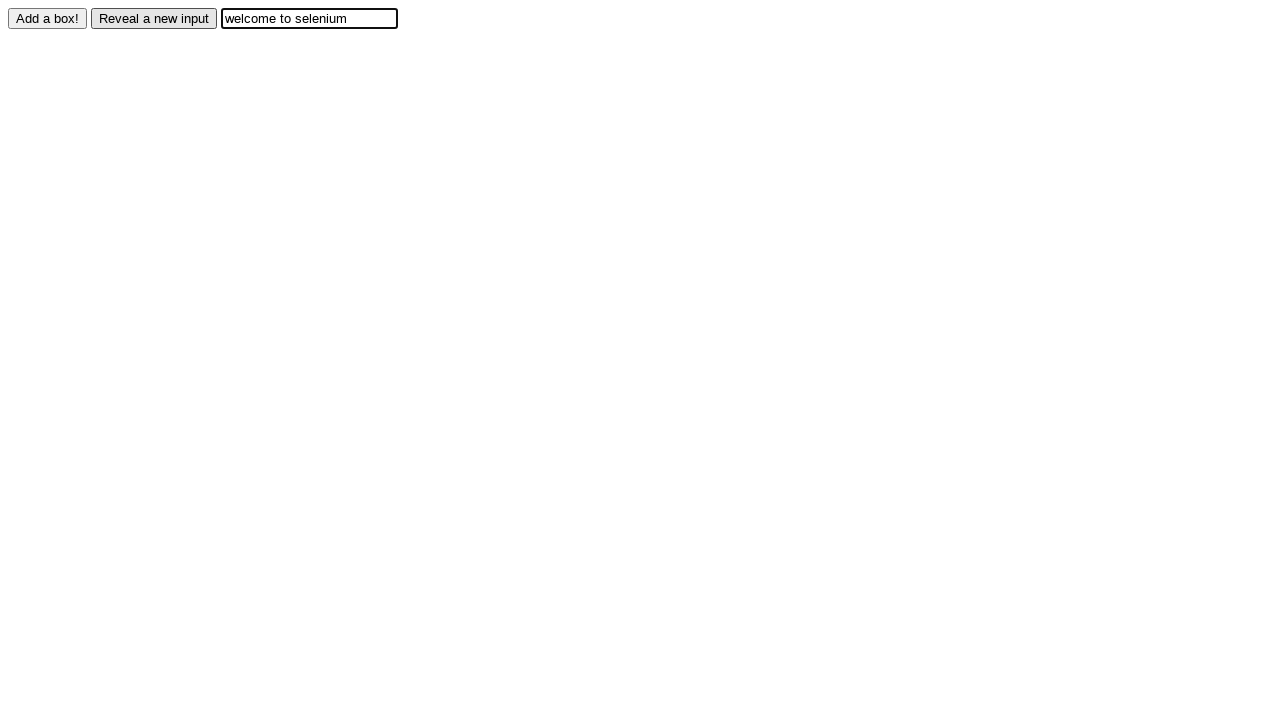